Tests hover functionality by hovering over an avatar element and verifying that the caption/additional information becomes visible.

Starting URL: http://the-internet.herokuapp.com/hovers

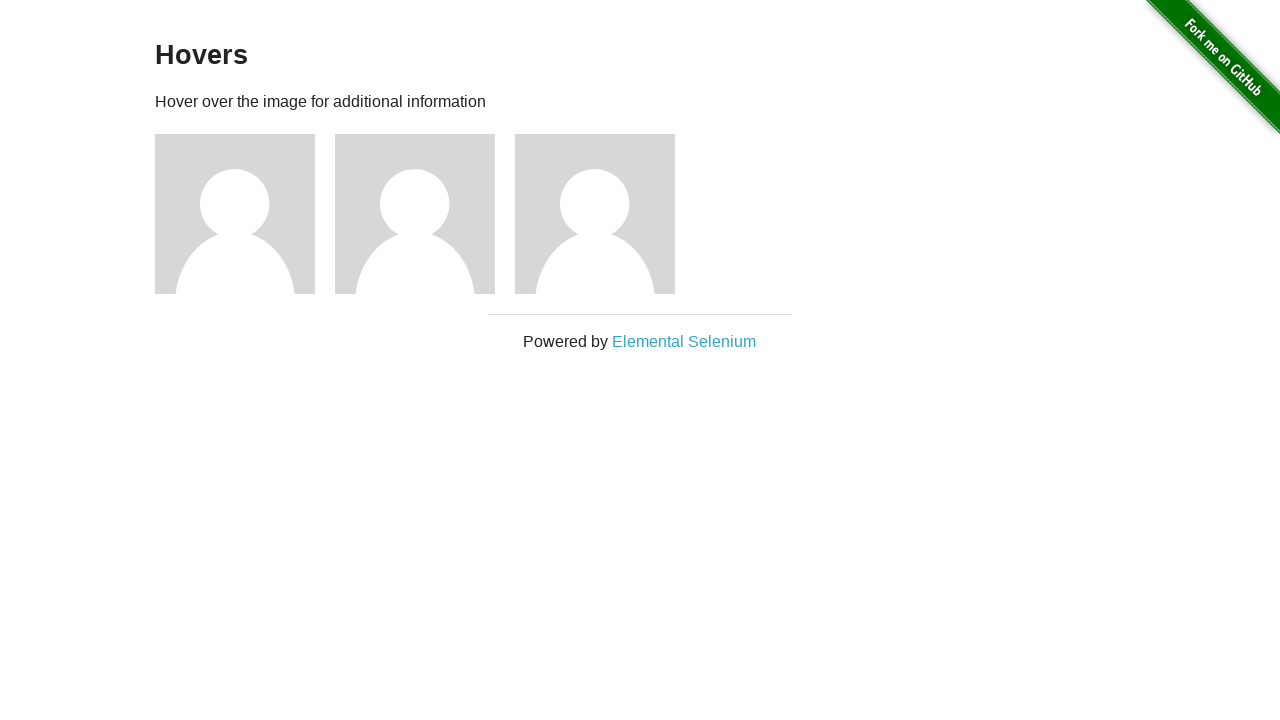

Hovered over the first avatar element at (245, 214) on .figure >> nth=0
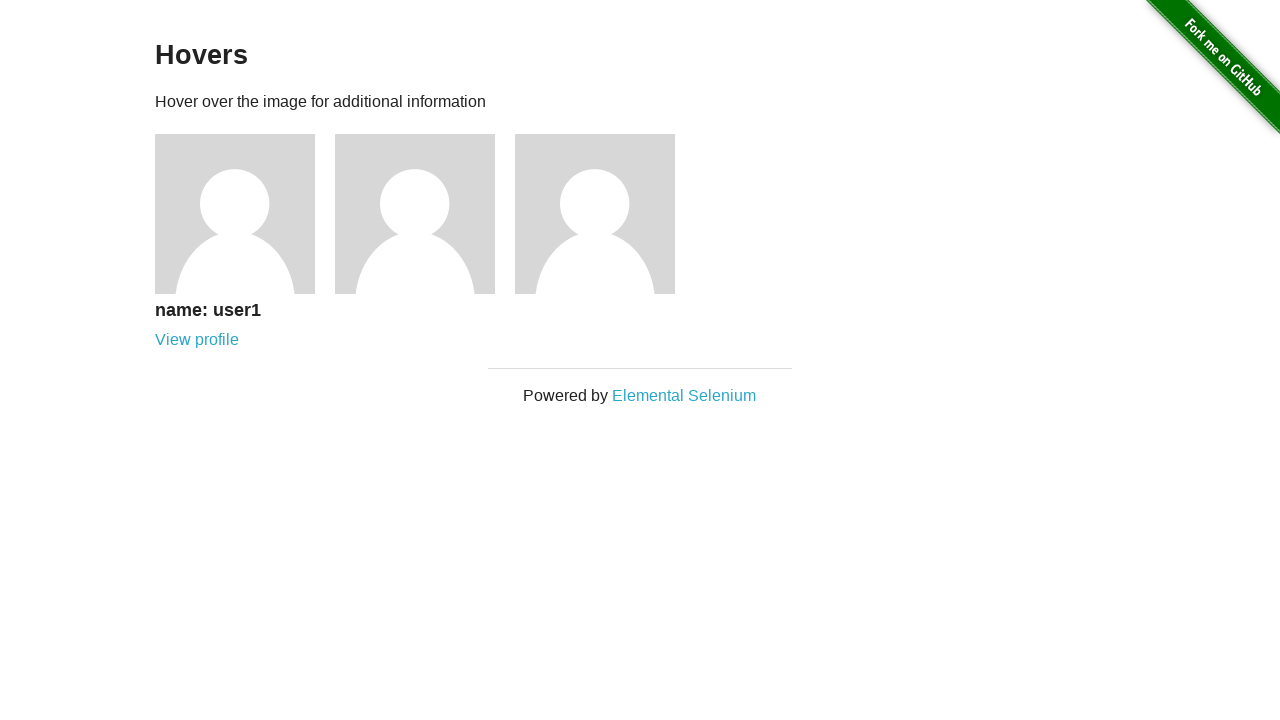

Verified that the avatar caption is now visible after hover
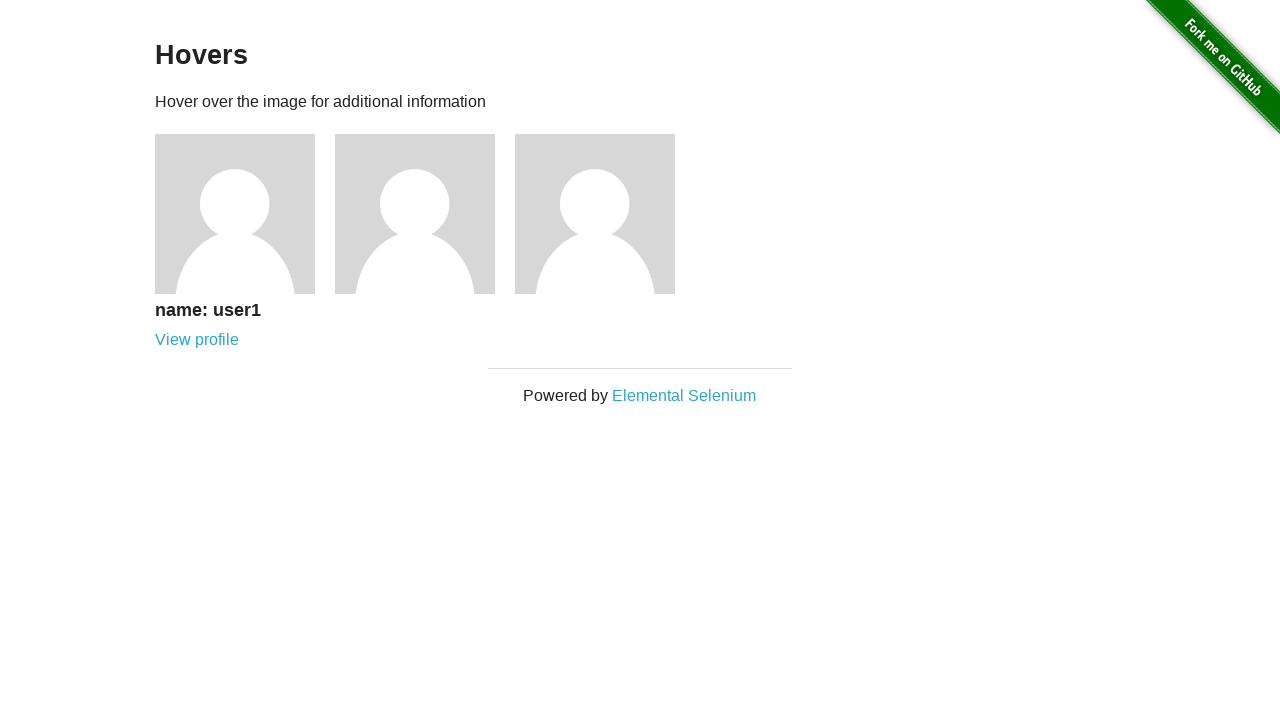

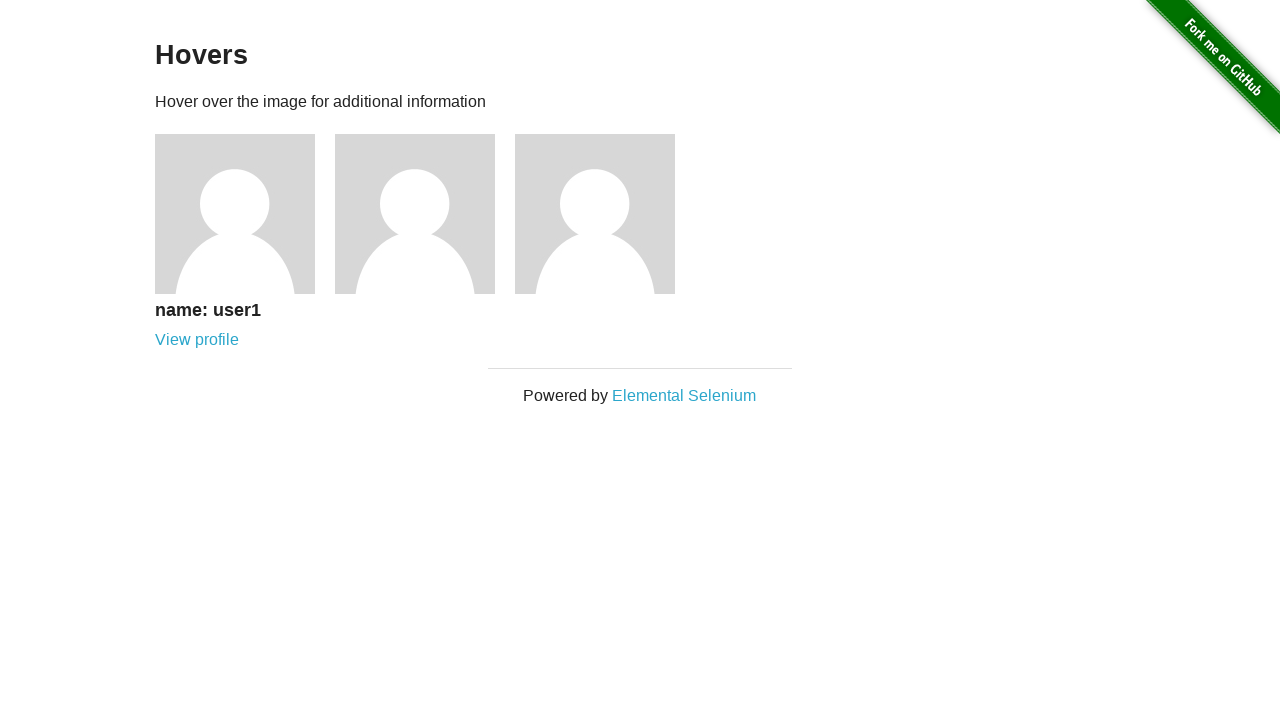